Tests checkbox selection by clicking on it and verifying it becomes selected

Starting URL: http://the-internet.herokuapp.com/dynamic_controls

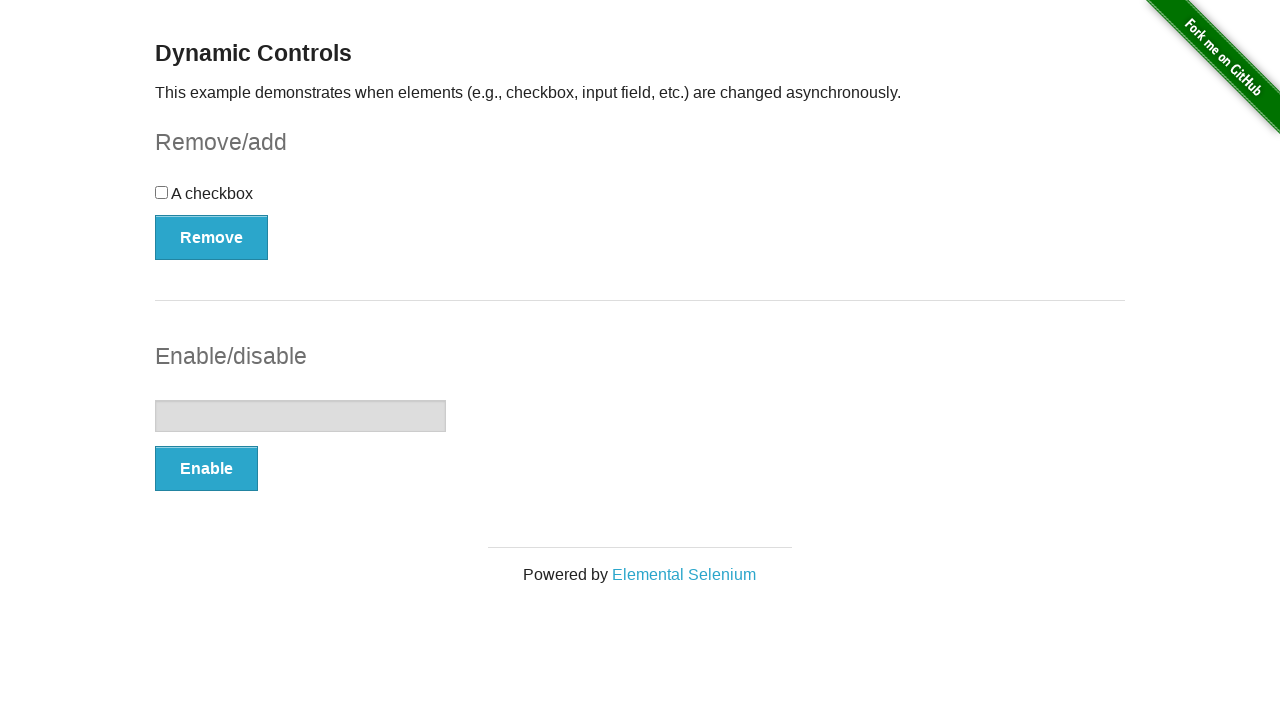

Located checkbox element using XPath
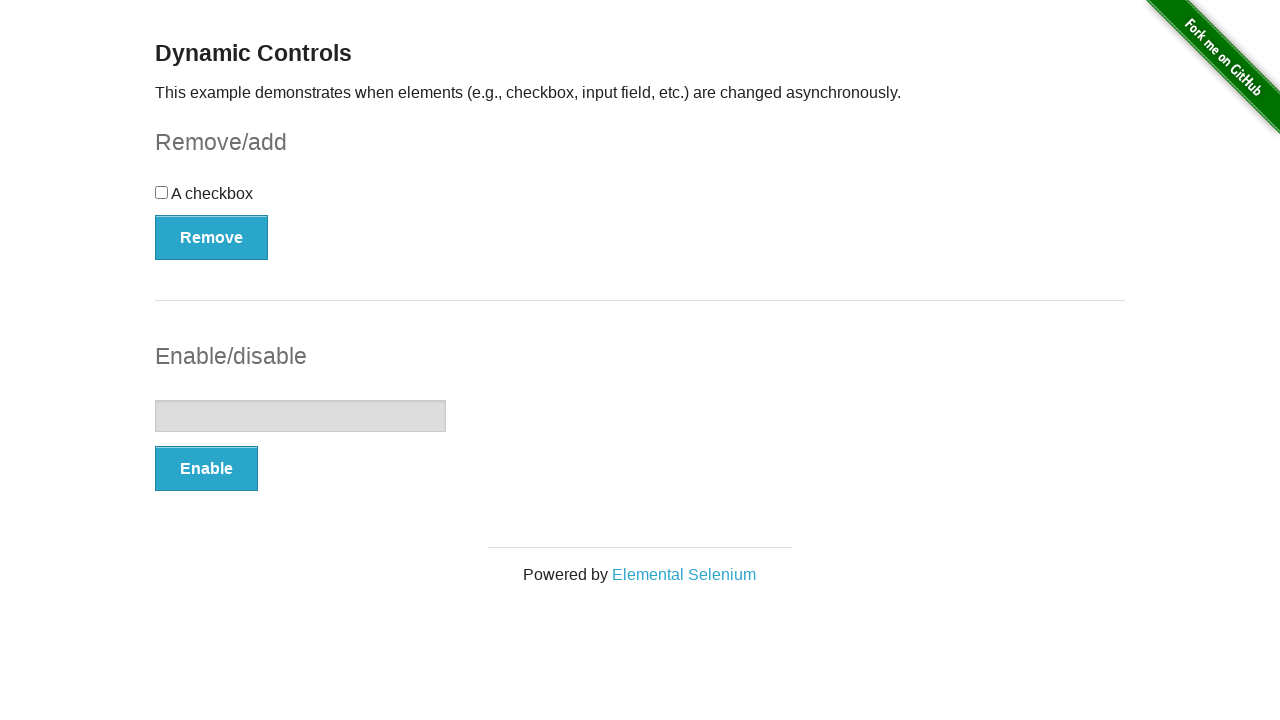

Clicked on the checkbox at (162, 192) on xpath=//input[@type='checkbox']
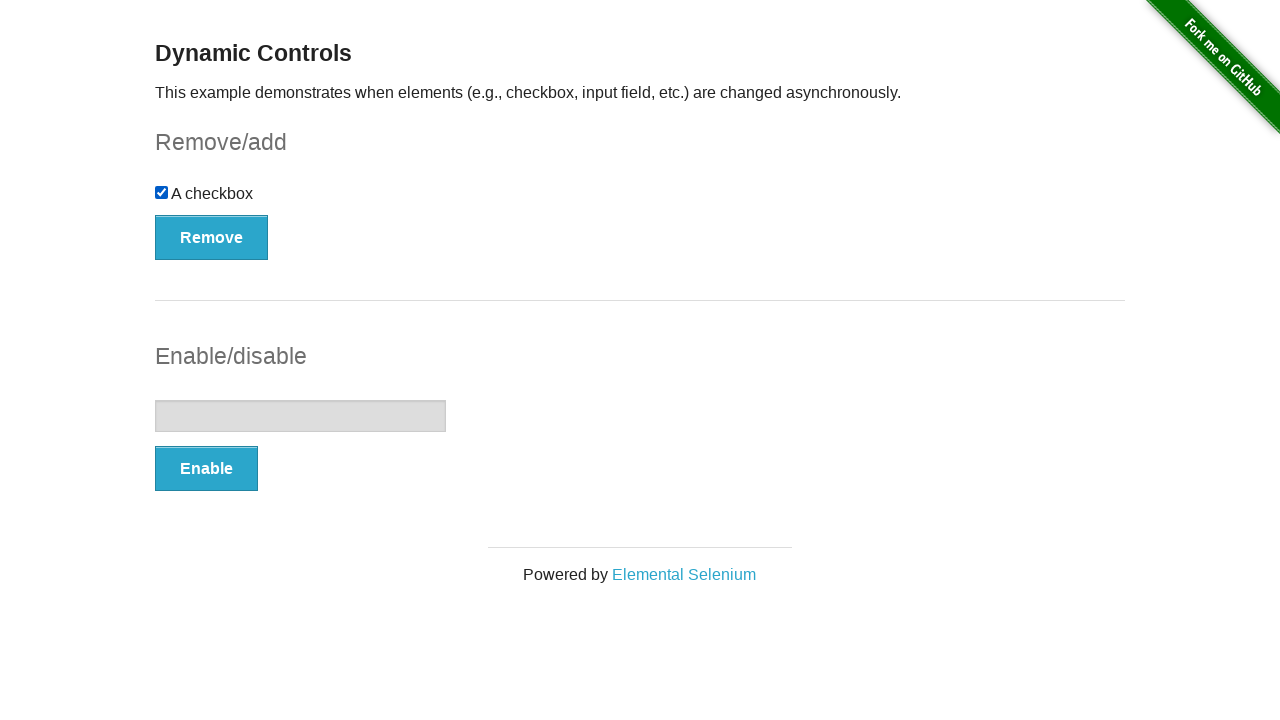

Verified checkbox is selected
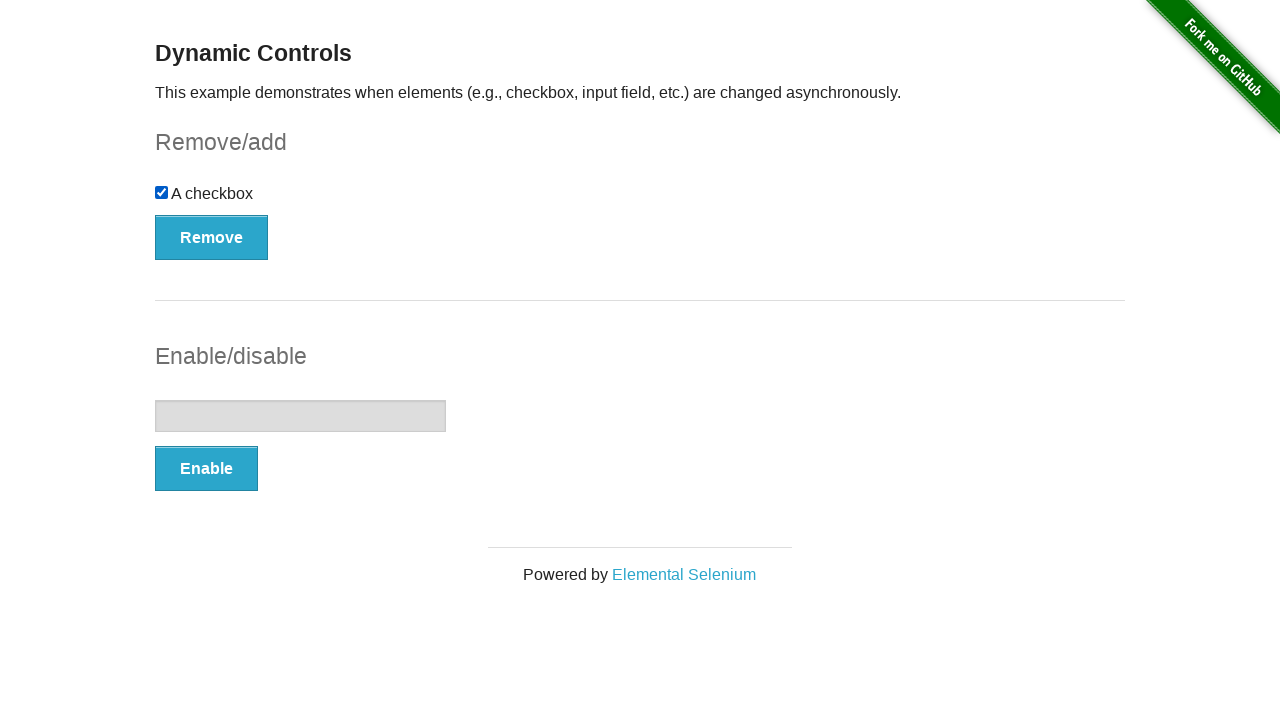

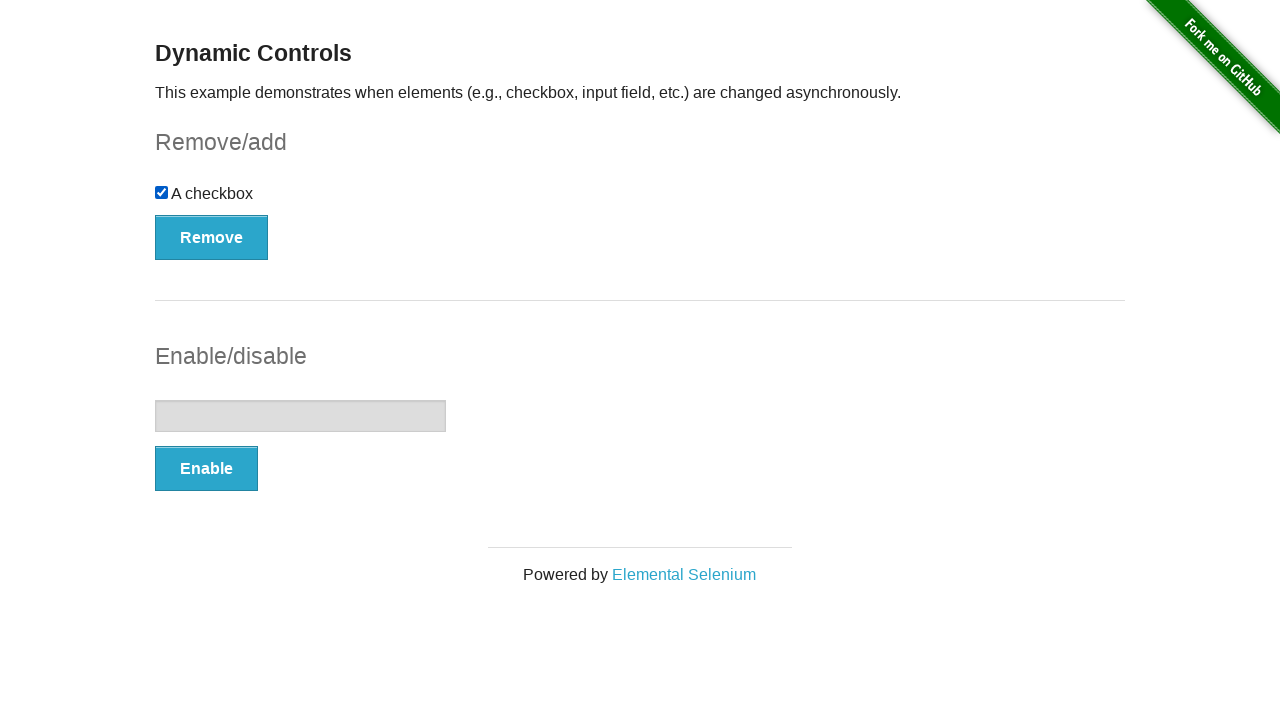